Tests drag and drop functionality by dragging column A onto column B

Starting URL: http://the-internet.herokuapp.com/drag_and_drop

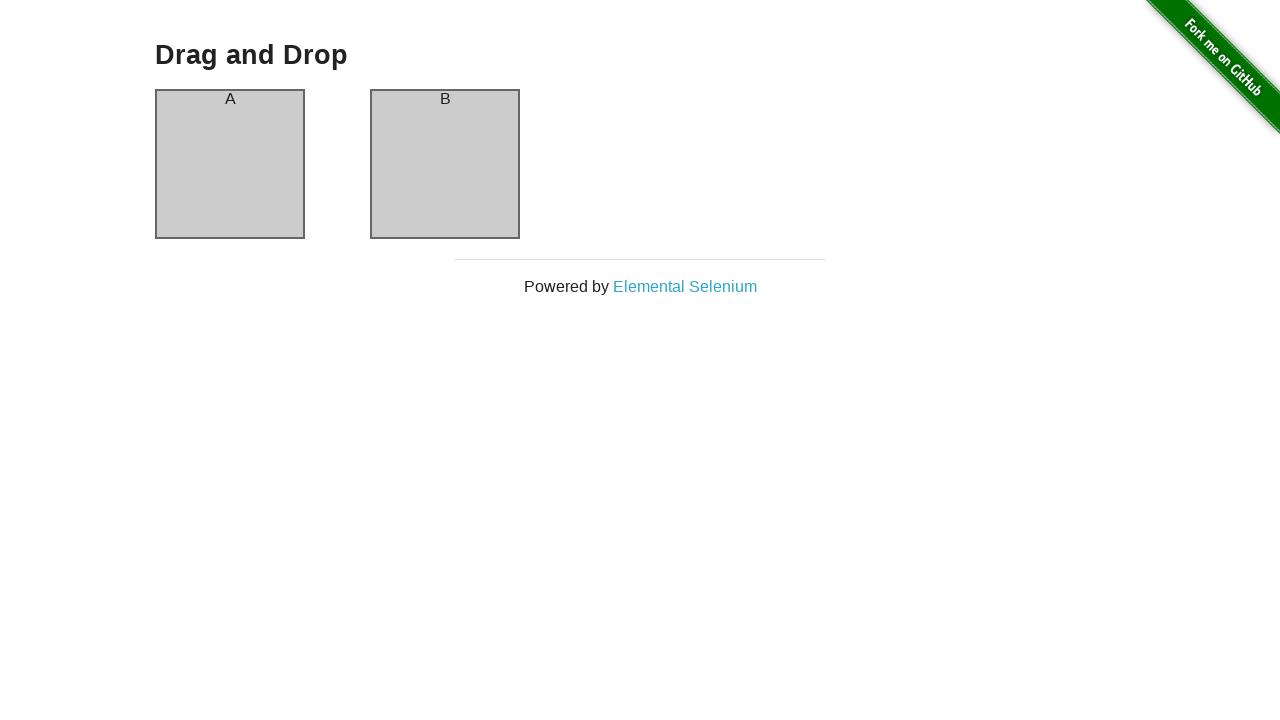

Column A element is visible and ready
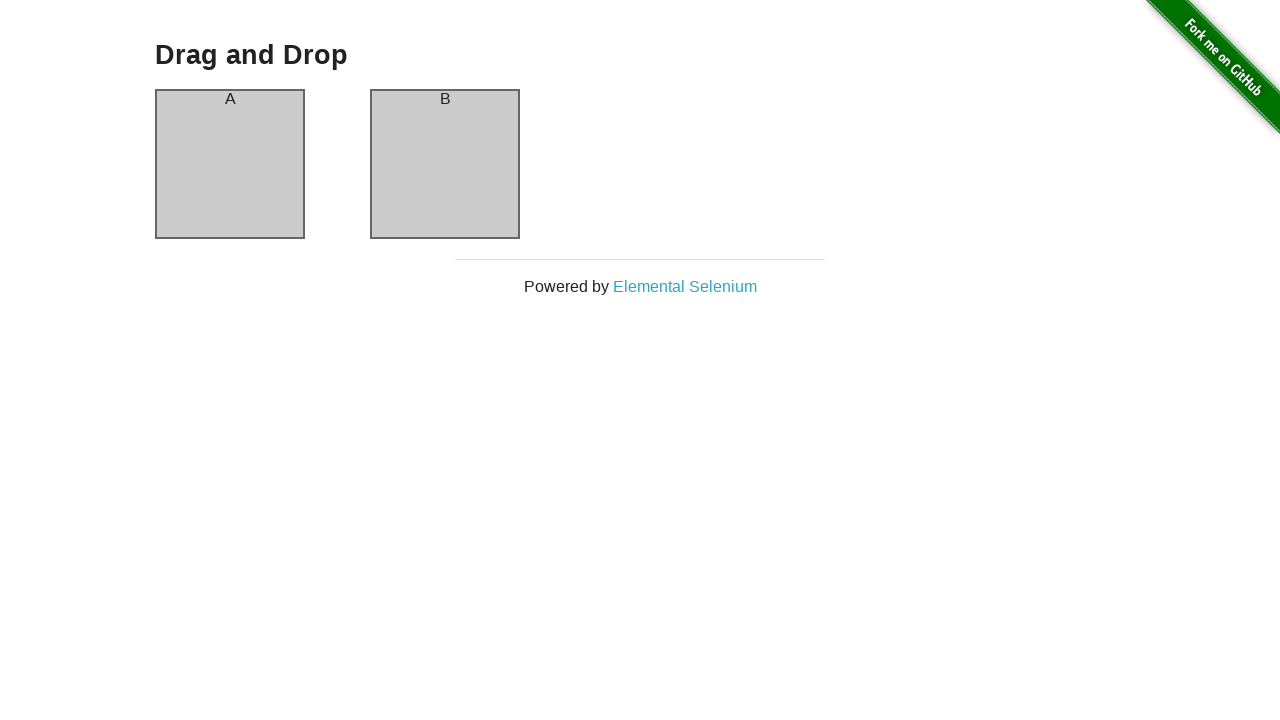

Column B element is visible and ready
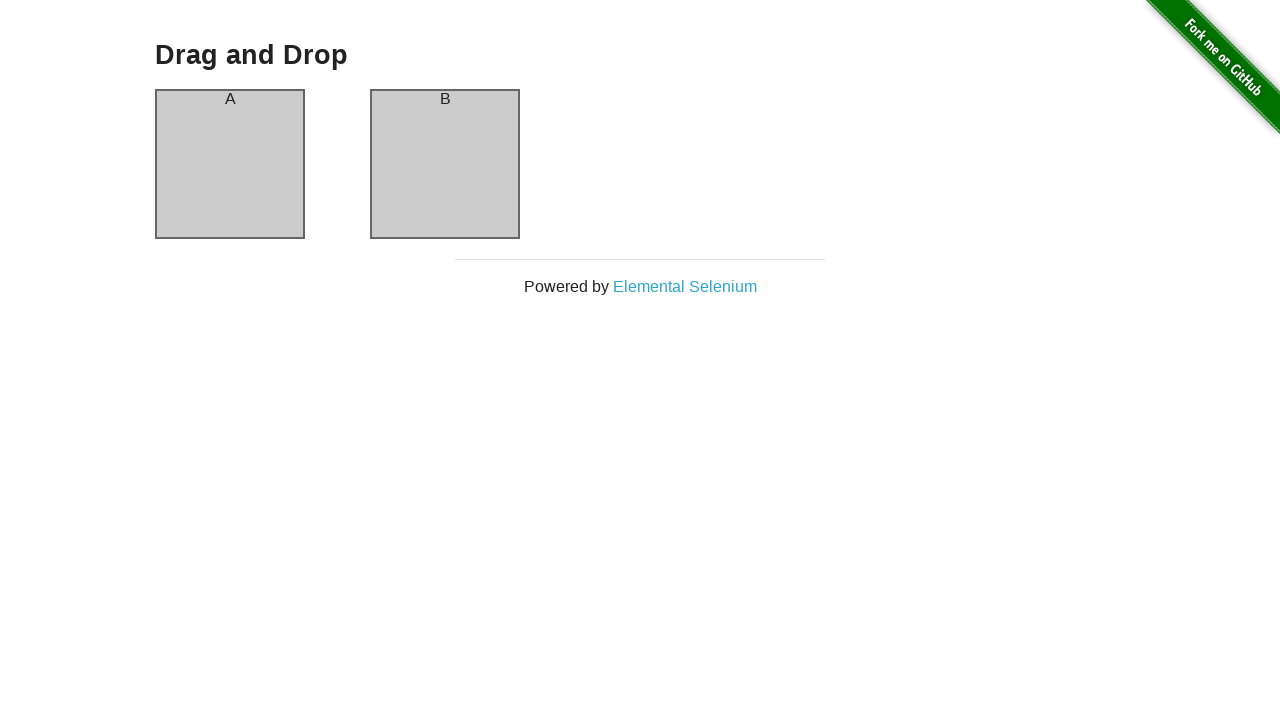

Dragged column A onto column B at (445, 164)
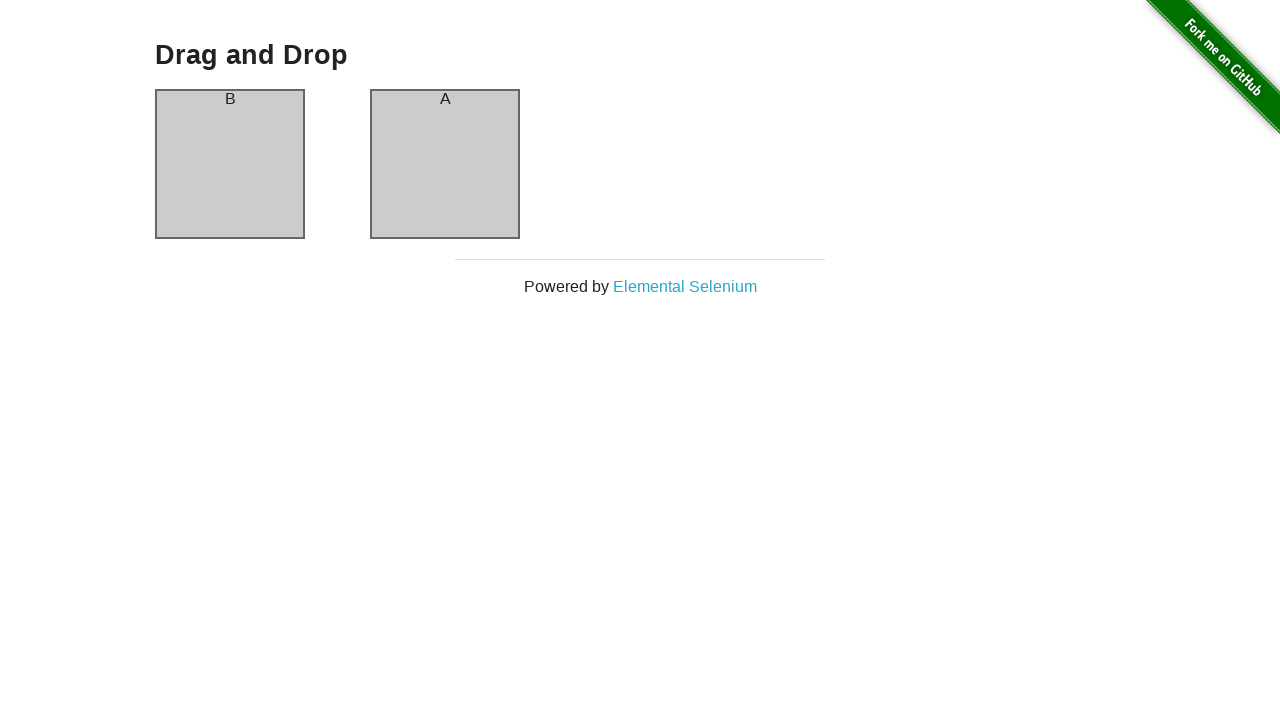

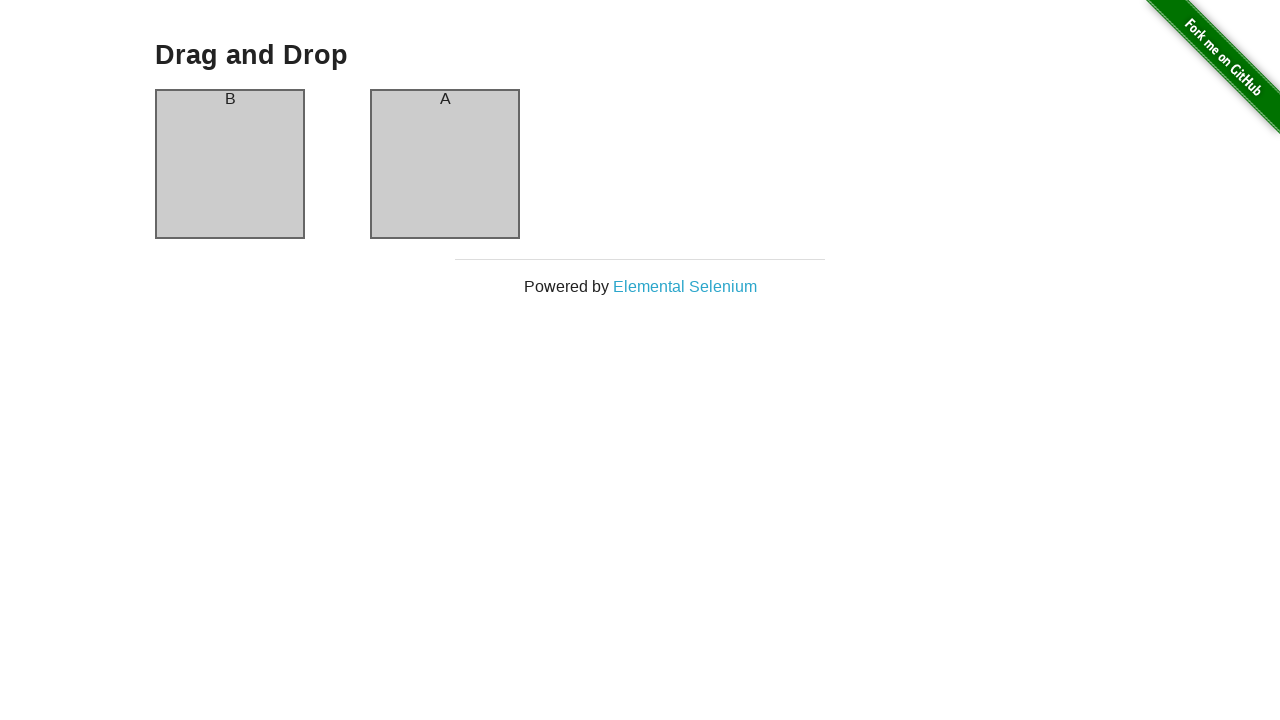